Tests static dropdown functionality by selecting options using index, visible text, and value methods on a currency dropdown

Starting URL: https://rahulshettyacademy.com/dropdownsPractise/

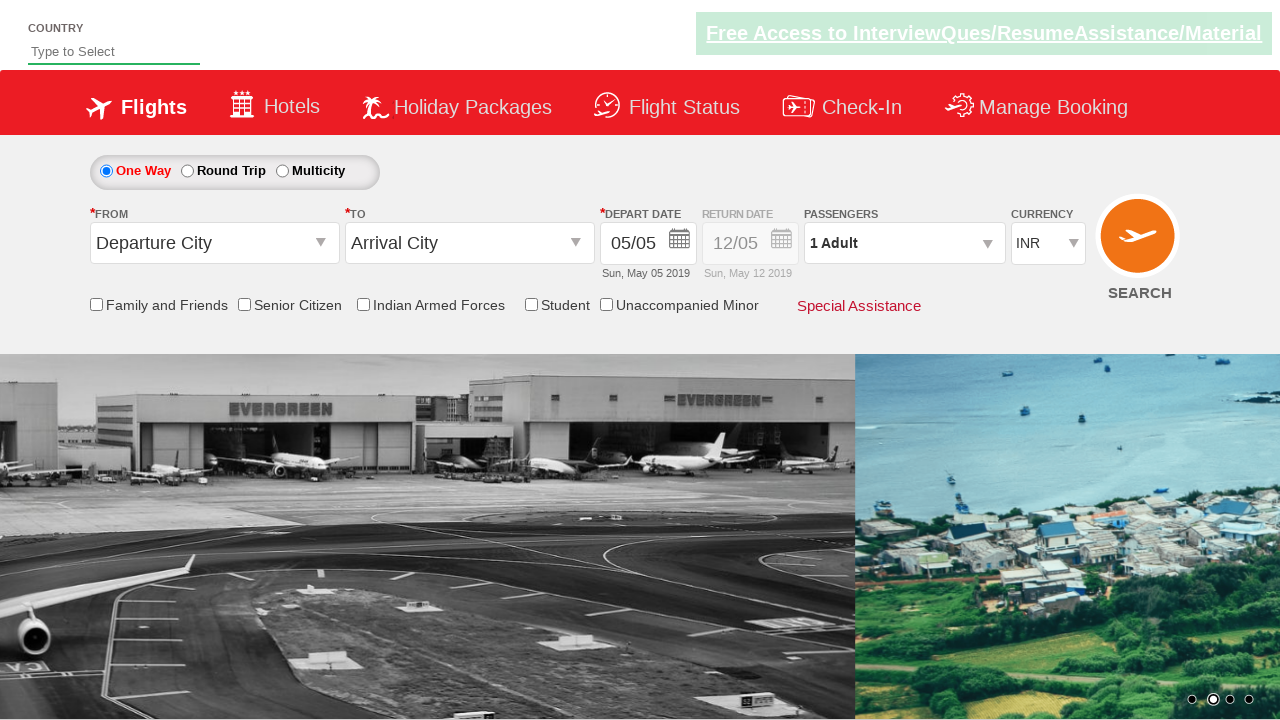

Selected 4th option in currency dropdown by index on #ctl00_mainContent_DropDownListCurrency
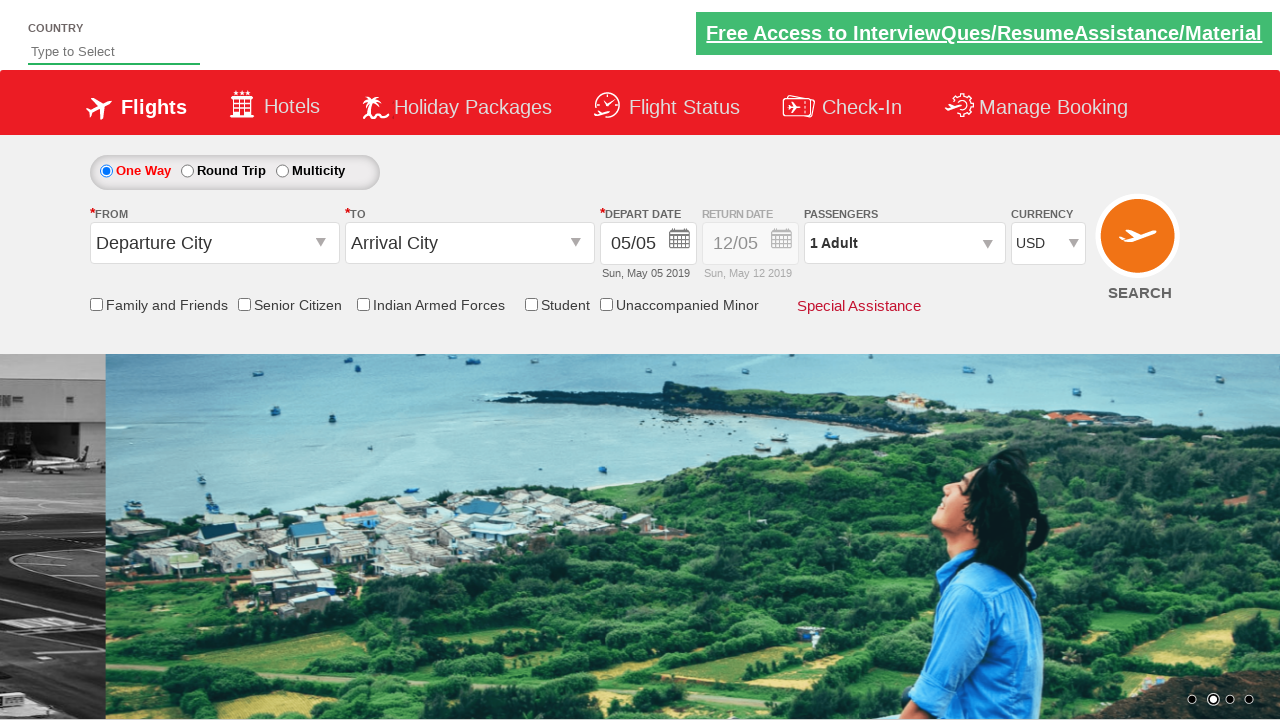

Selected AED currency option by visible text on #ctl00_mainContent_DropDownListCurrency
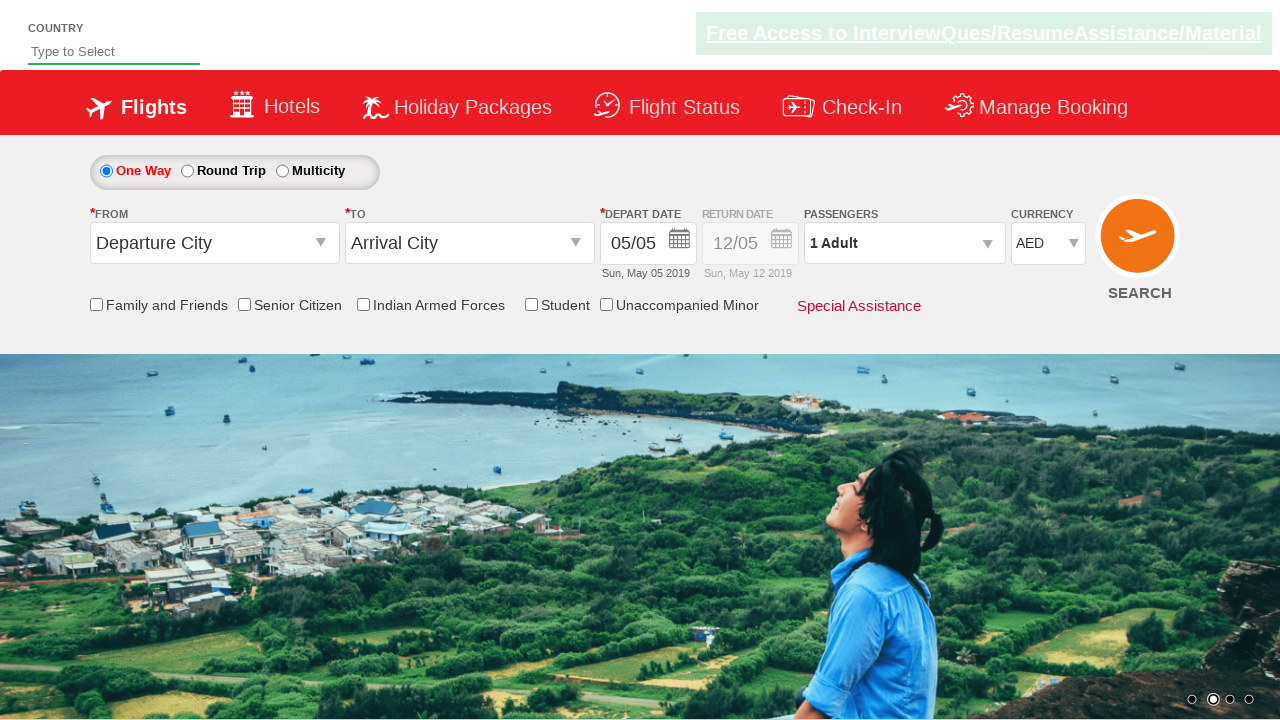

Selected INR currency option by value on #ctl00_mainContent_DropDownListCurrency
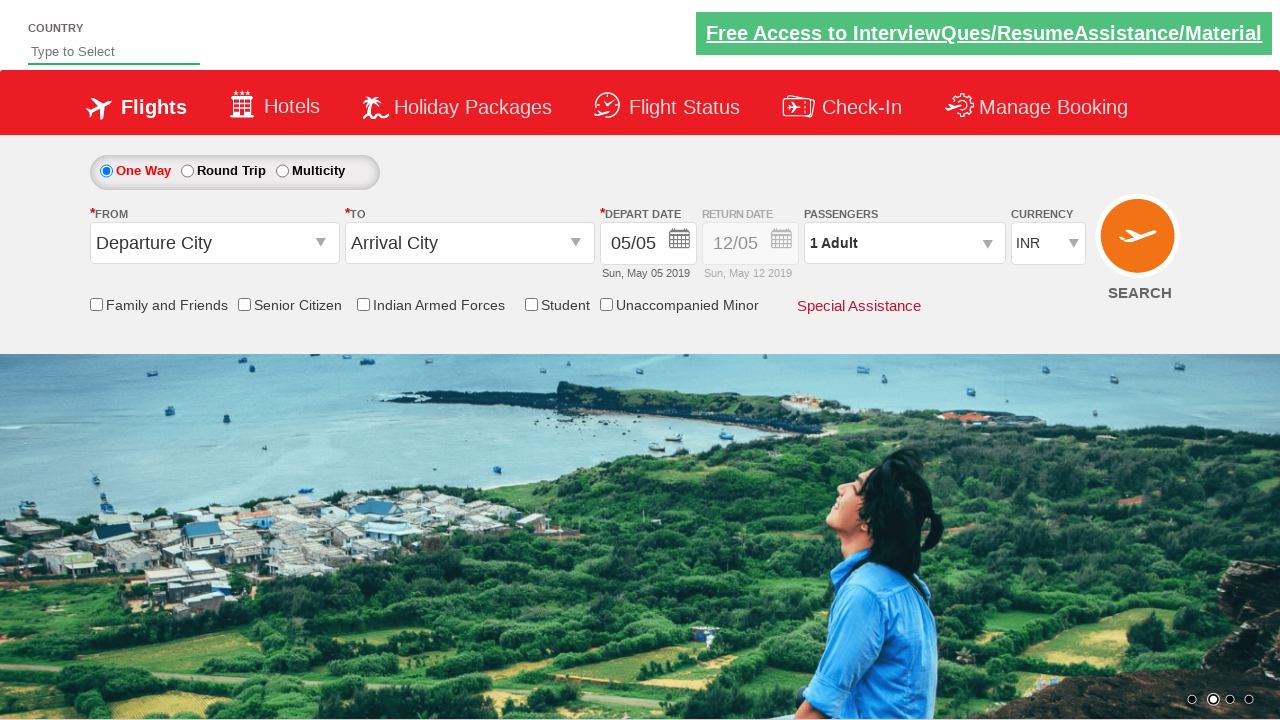

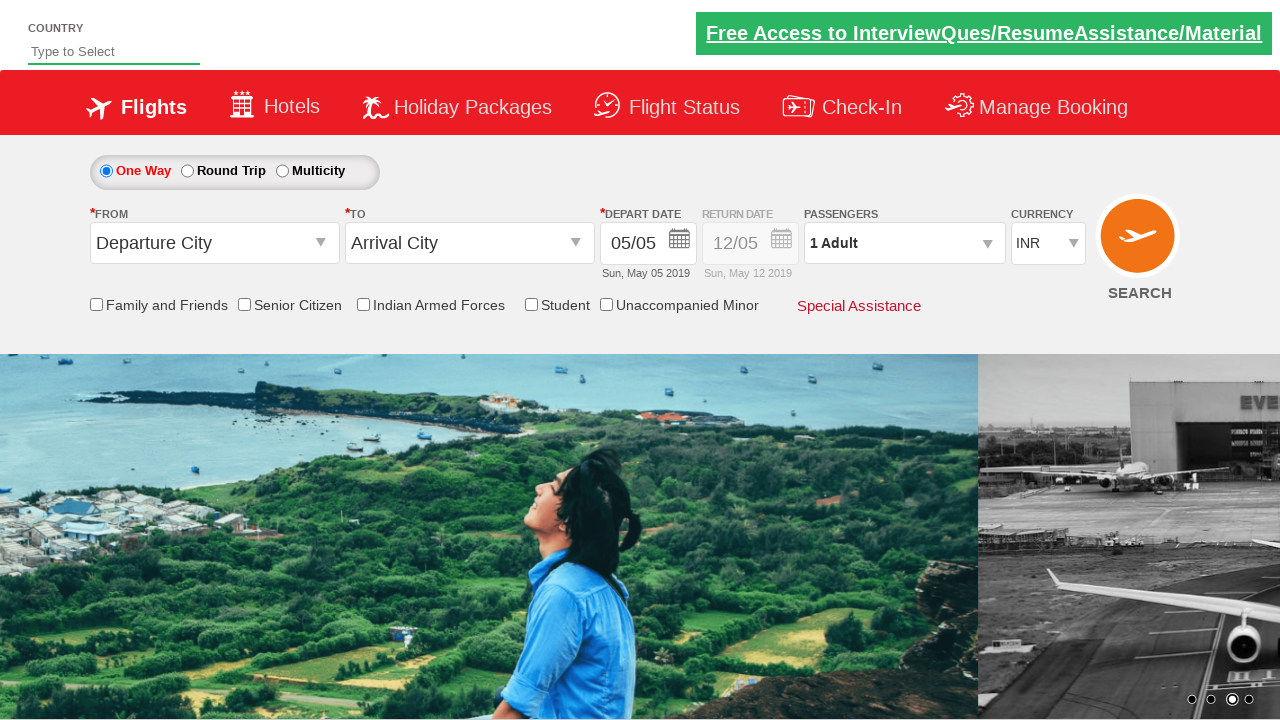